Tests that invalid email formats are not accepted in the Text Box form

Starting URL: https://demoqa.com

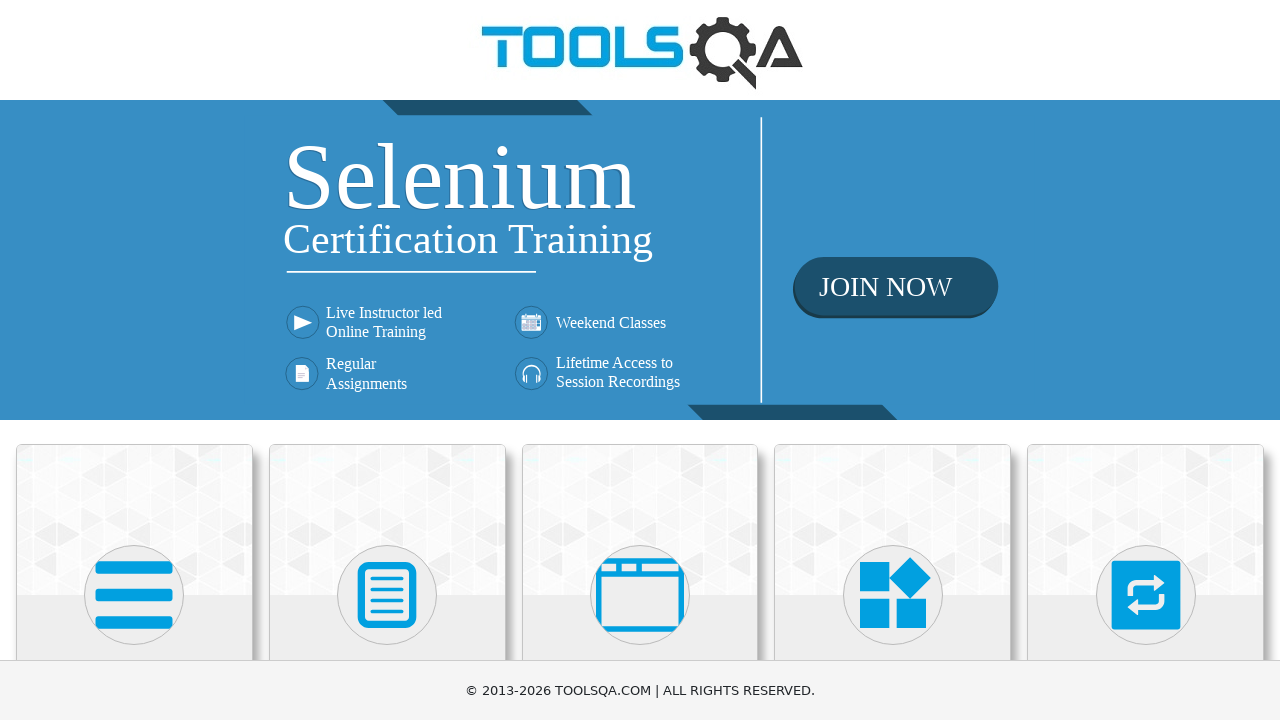

Clicked on Elements card to navigate to Elements page at (134, 360) on div.card-body h5:has-text('Elements')
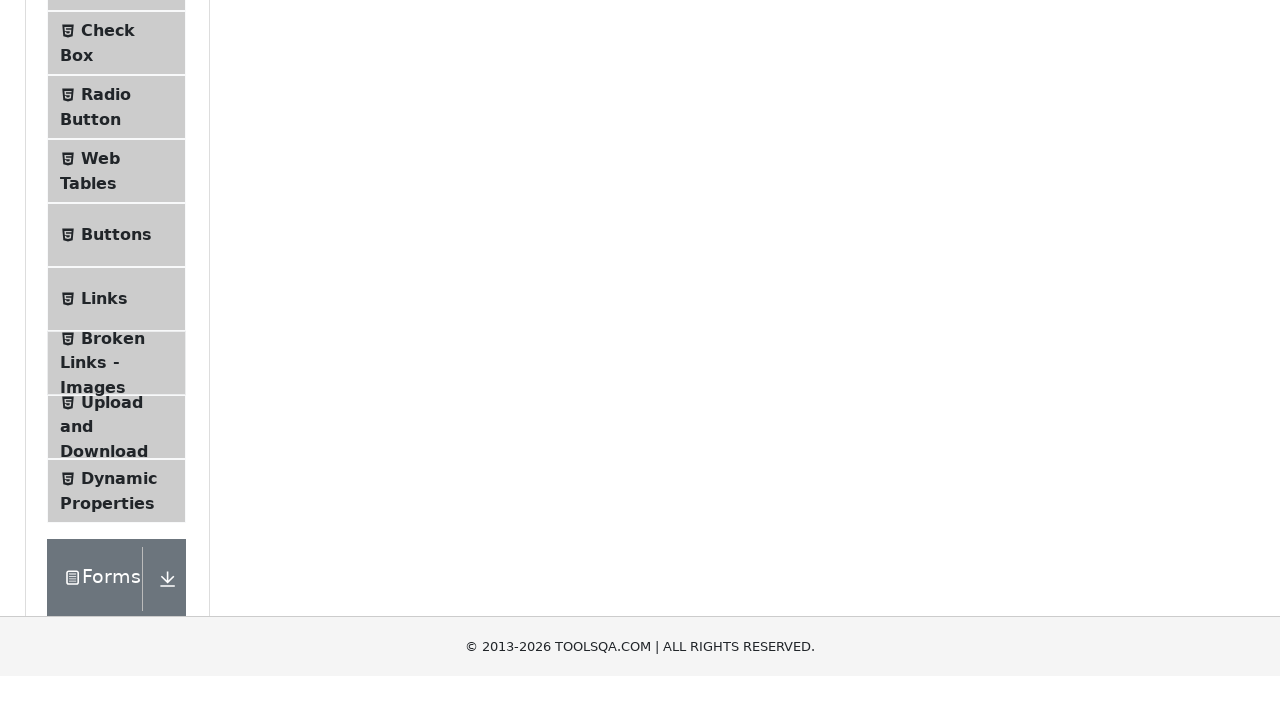

Clicked on Text Box menu item at (119, 261) on span.text:has-text('Text Box')
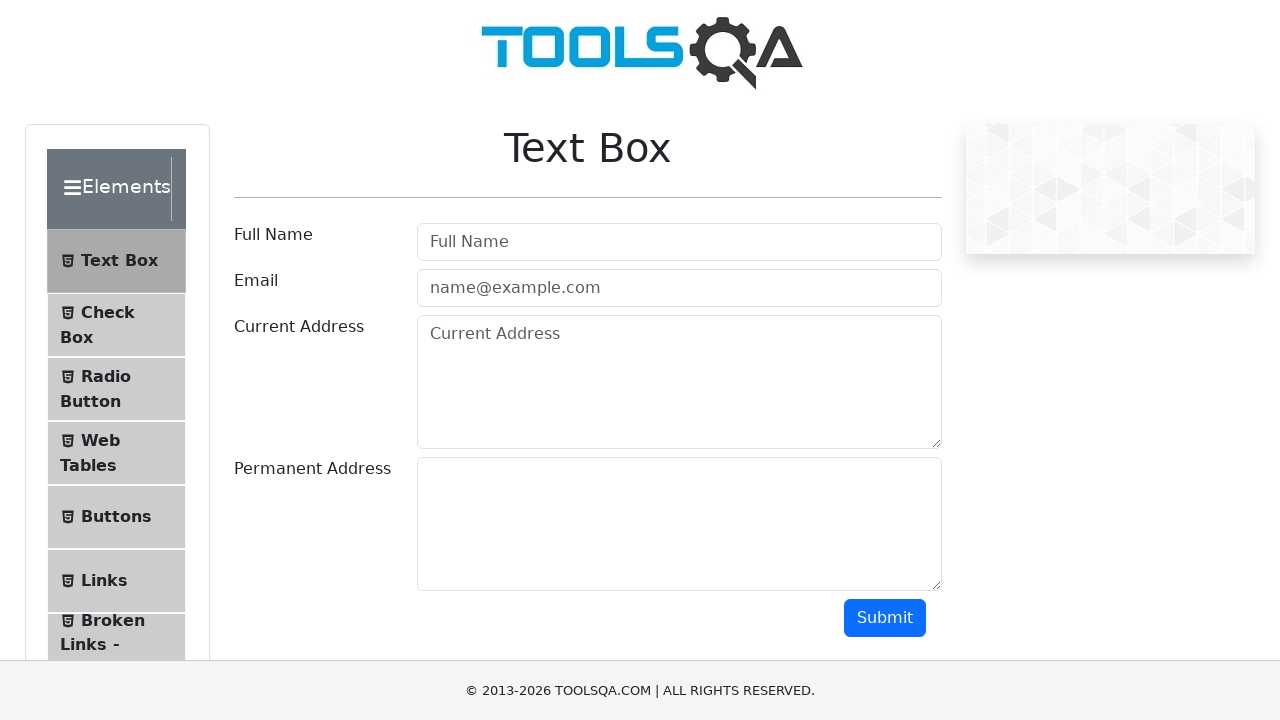

Text Box page loaded successfully
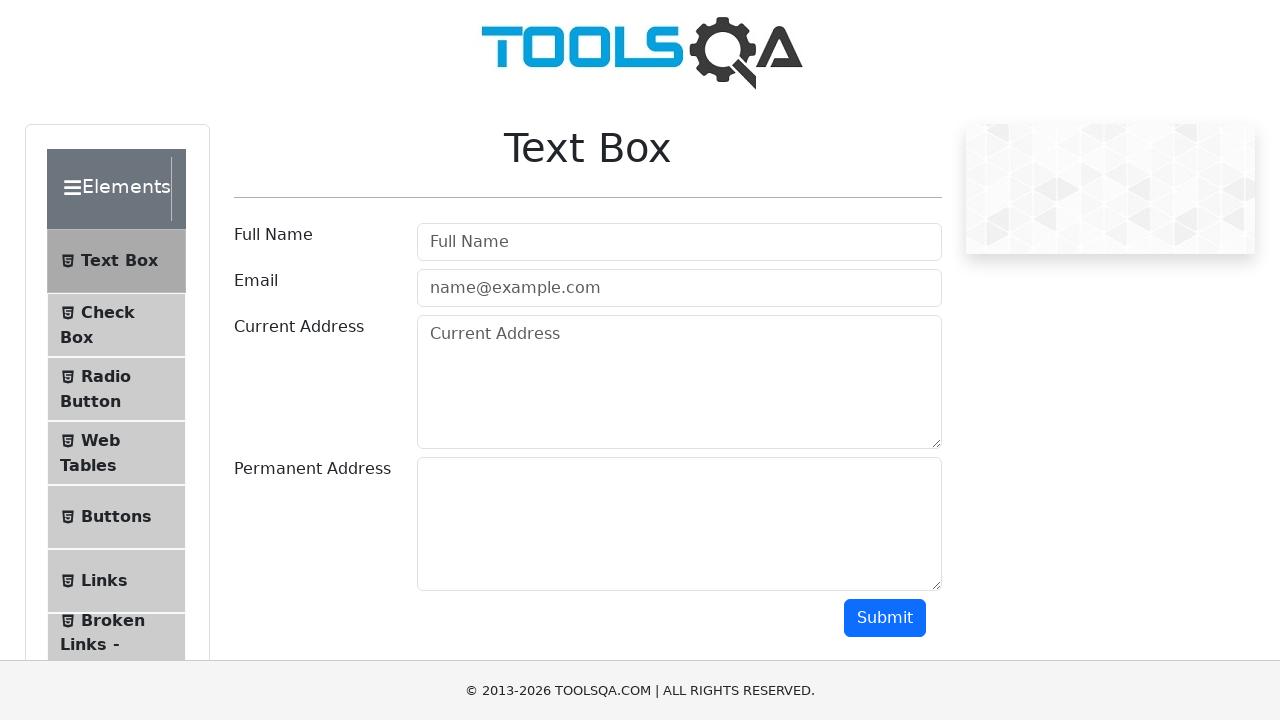

Entered invalid email format 'invalidemail' in email field on #userEmail
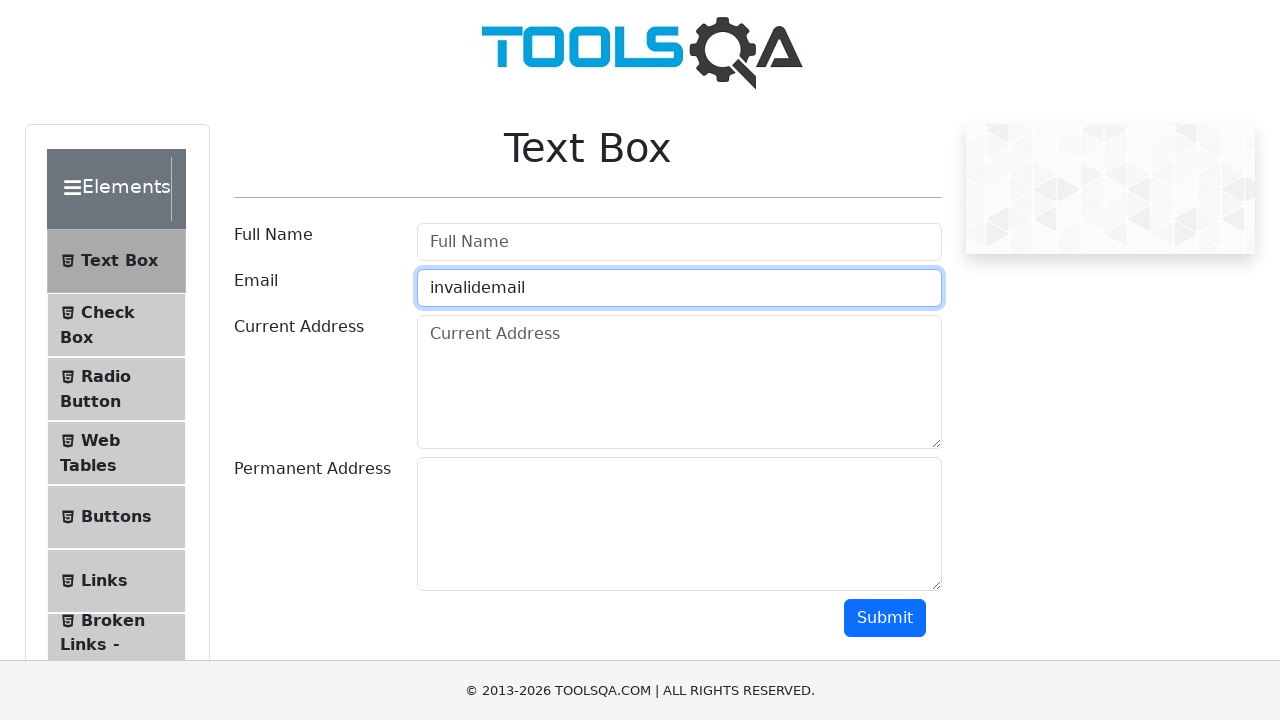

Clicked submit button to test invalid email rejection at (885, 618) on #submit
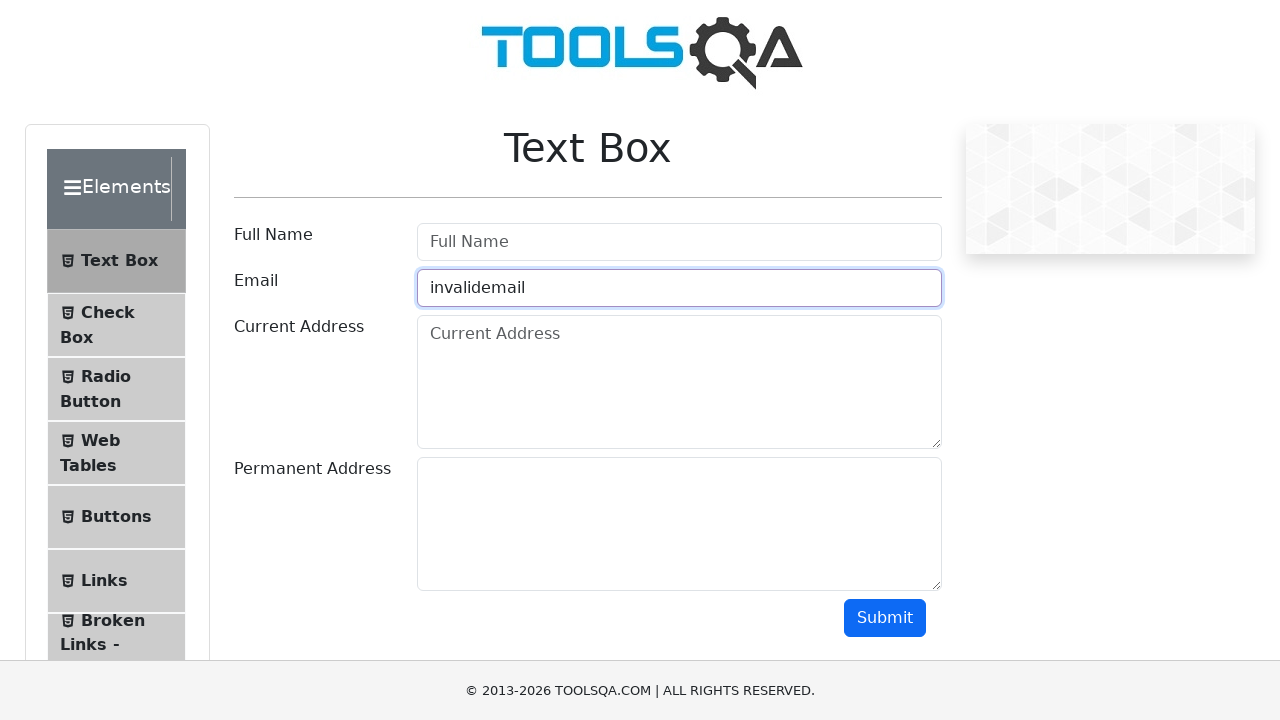

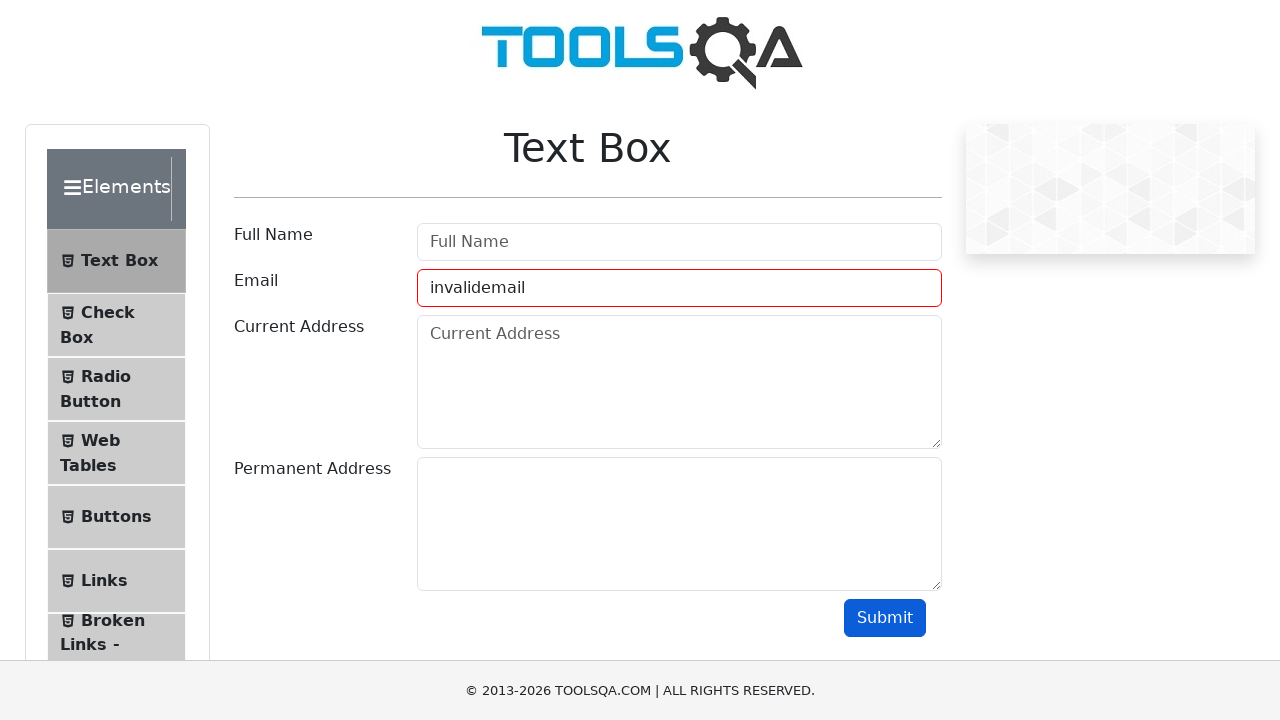